Tests radio button interaction on W3Schools by switching to an iframe and clicking a radio button if it's not already selected

Starting URL: https://www.w3schools.com/tags/tryit.asp?filename=tryhtml5_input_type_radio

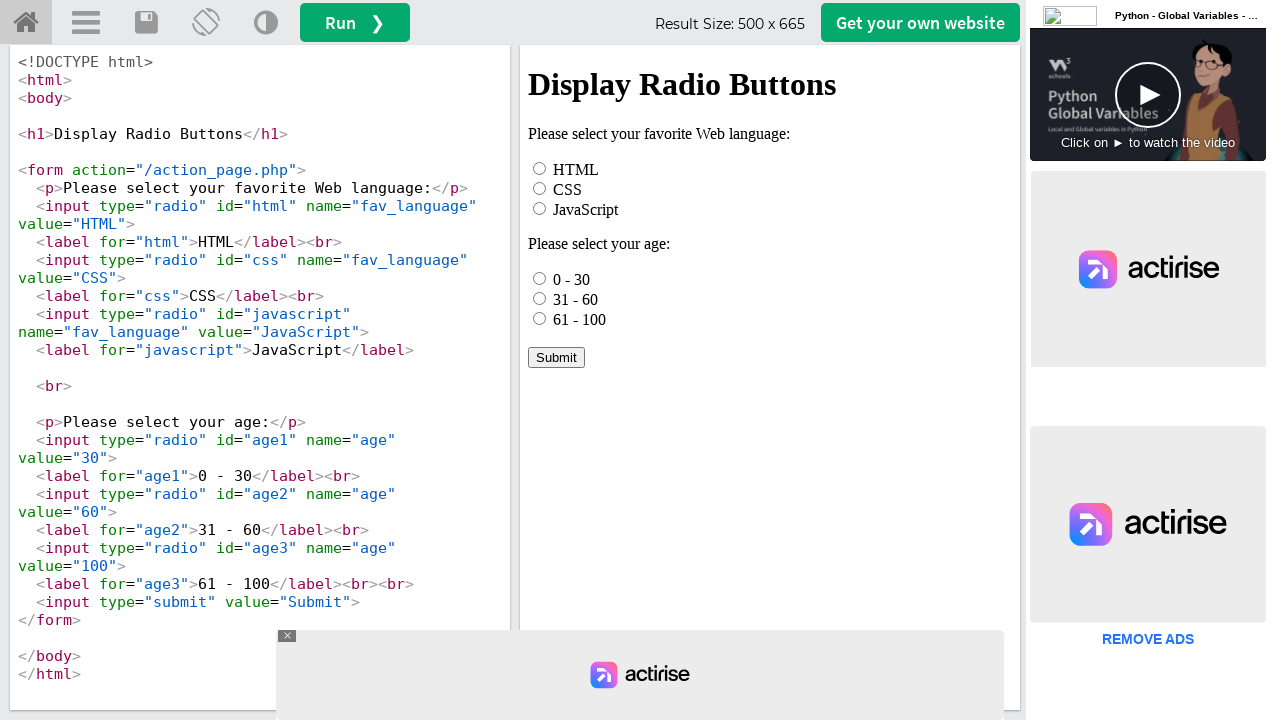

Located iframe with id 'iframeResult' containing radio button example
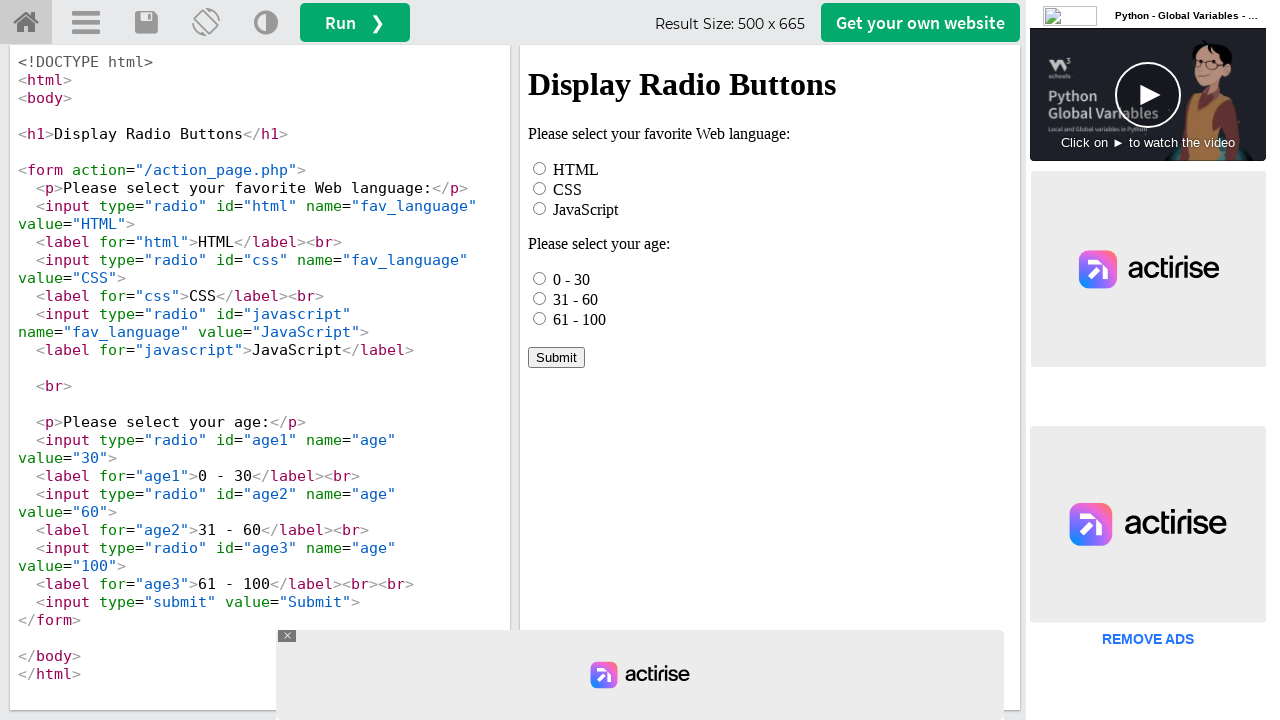

Located CSS radio button element within iframe
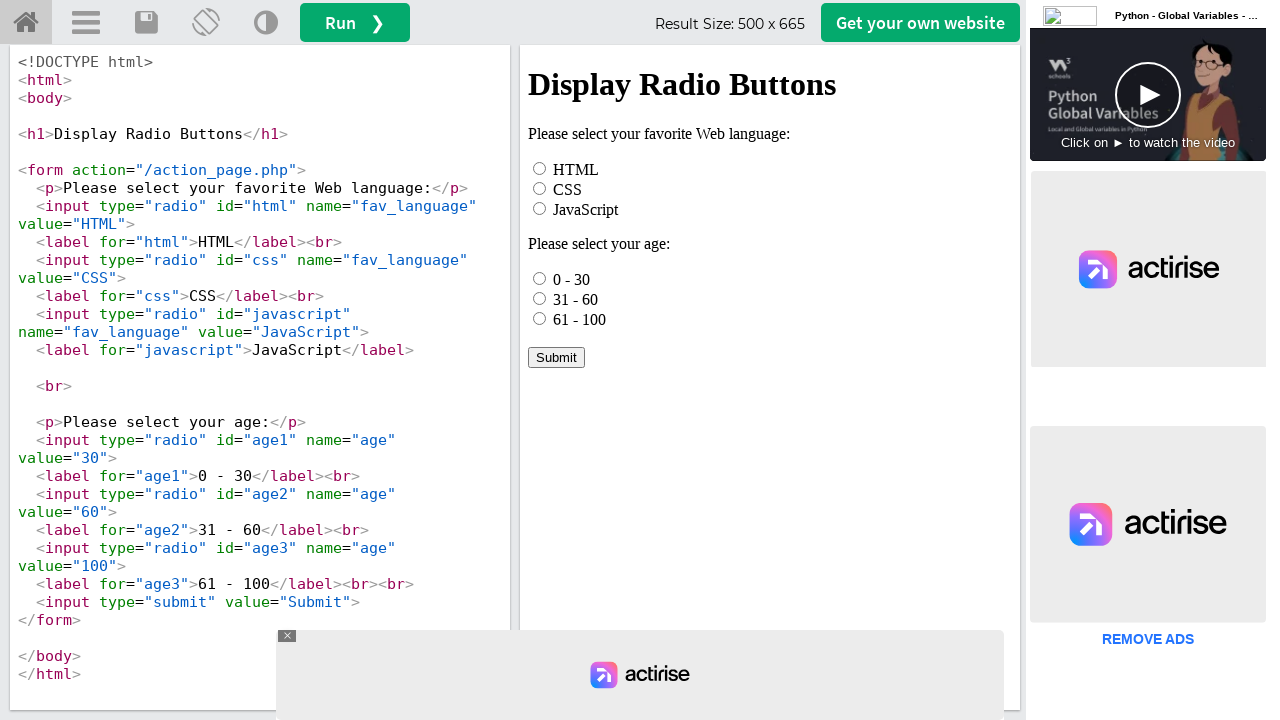

CSS radio button was not selected, clicked it to select at (540, 188) on #iframeResult >> internal:control=enter-frame >> xpath=//*[@id="css"]
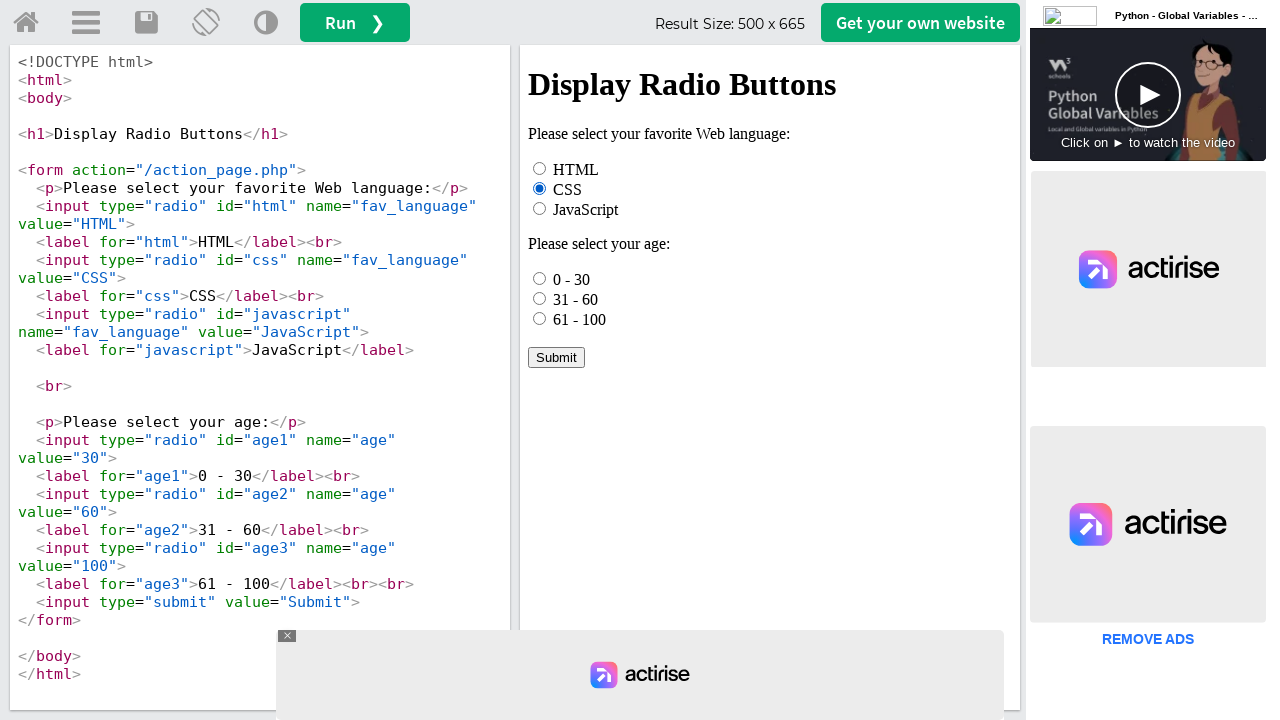

Waited 2000ms for page to settle
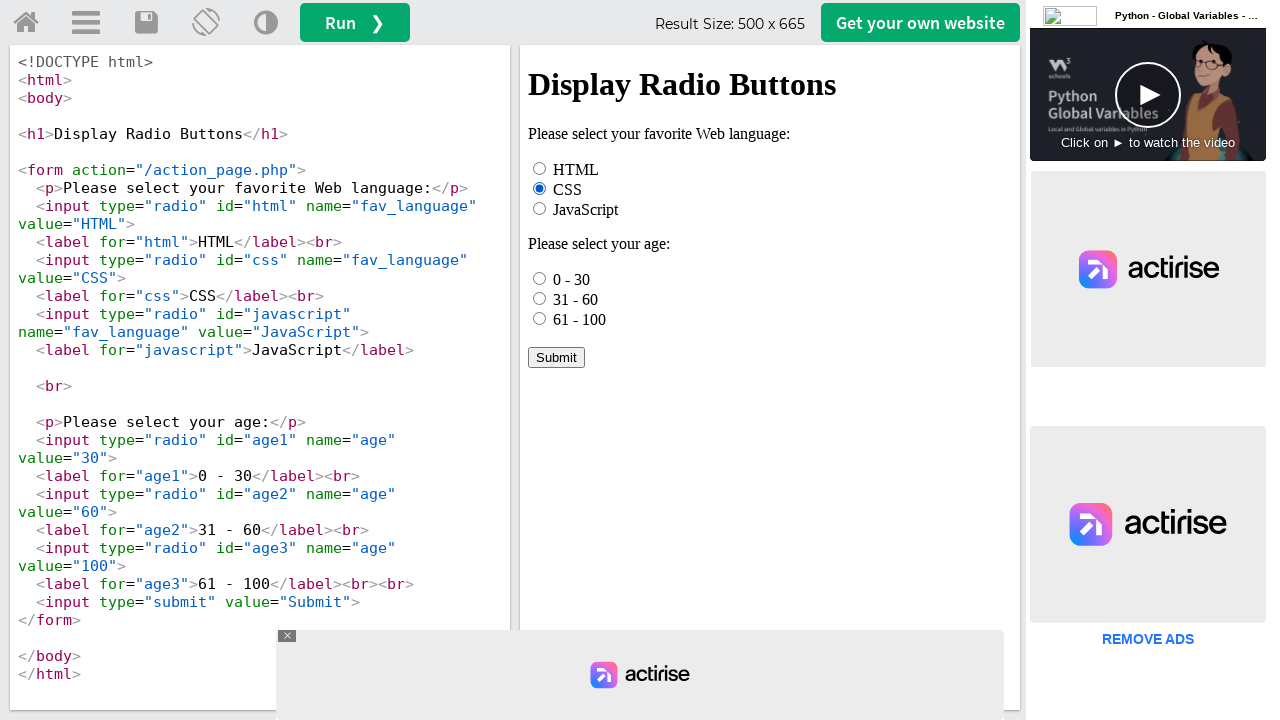

CSS radio button confirmed to be selected
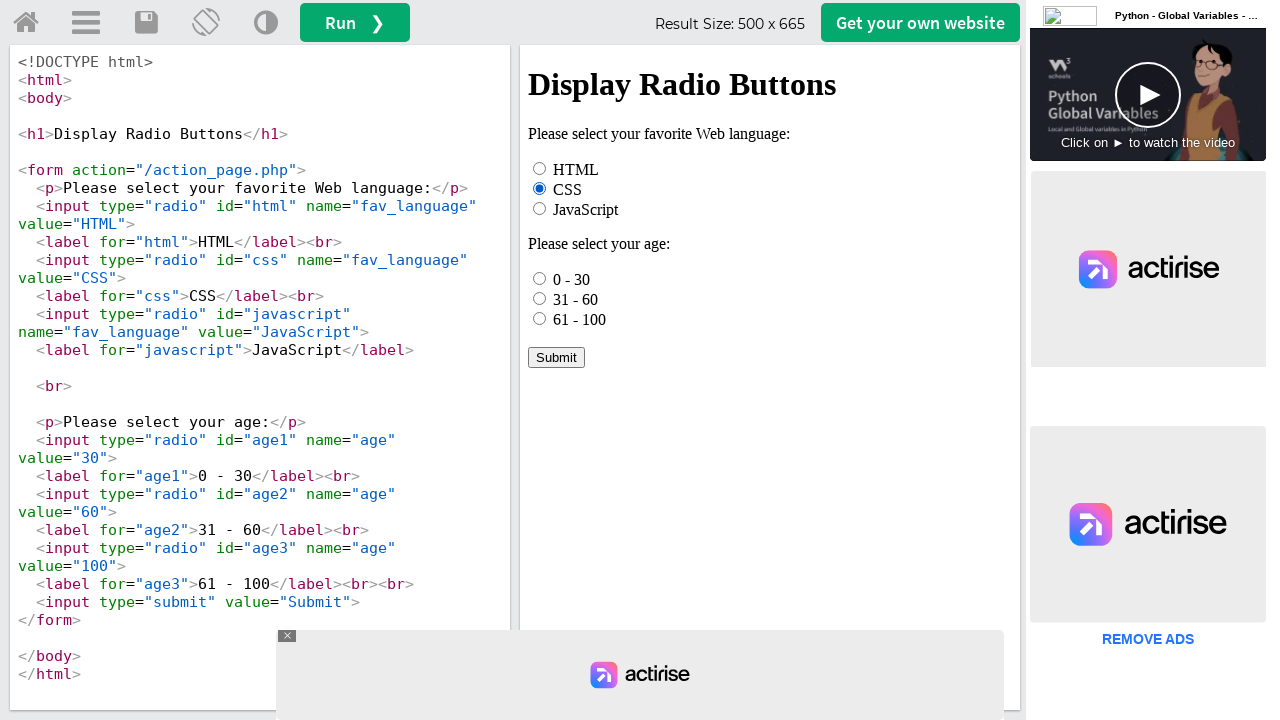

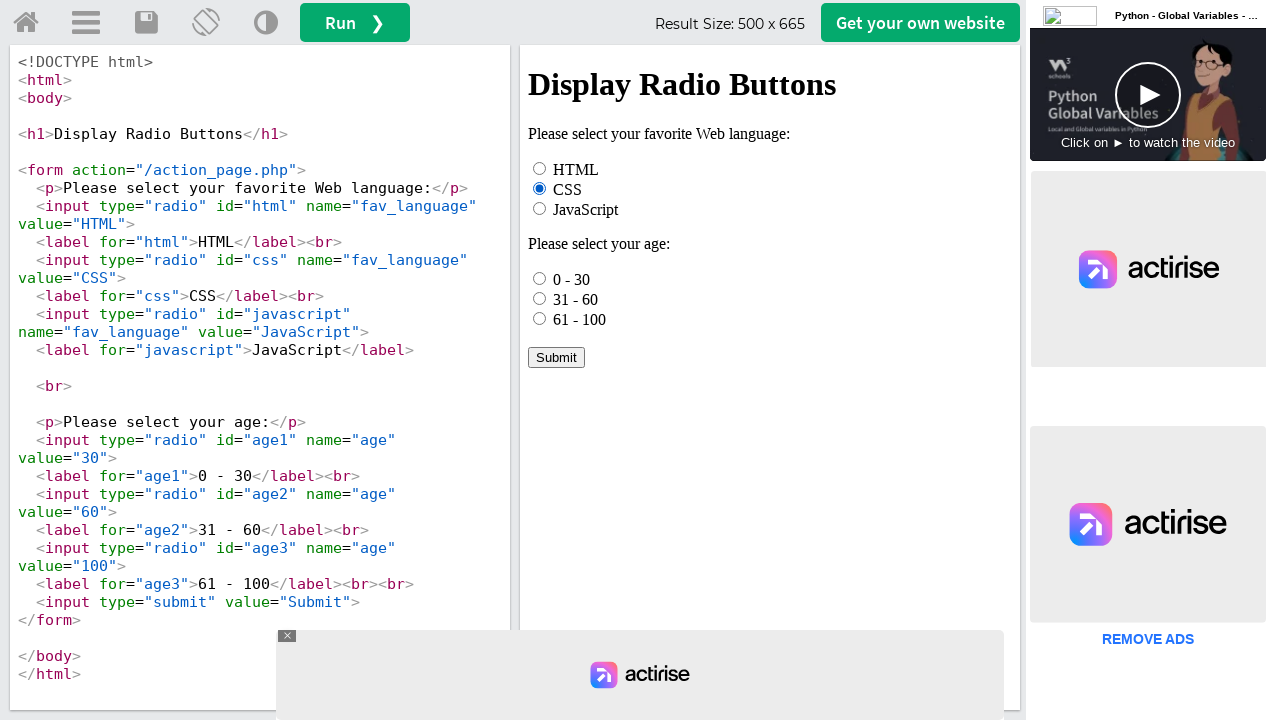